Tests the Broken Links - Images page by clicking on the valid link and verifying navigation, then testing the broken link to verify it returns a 500 error status page

Starting URL: https://demoqa.com/broken

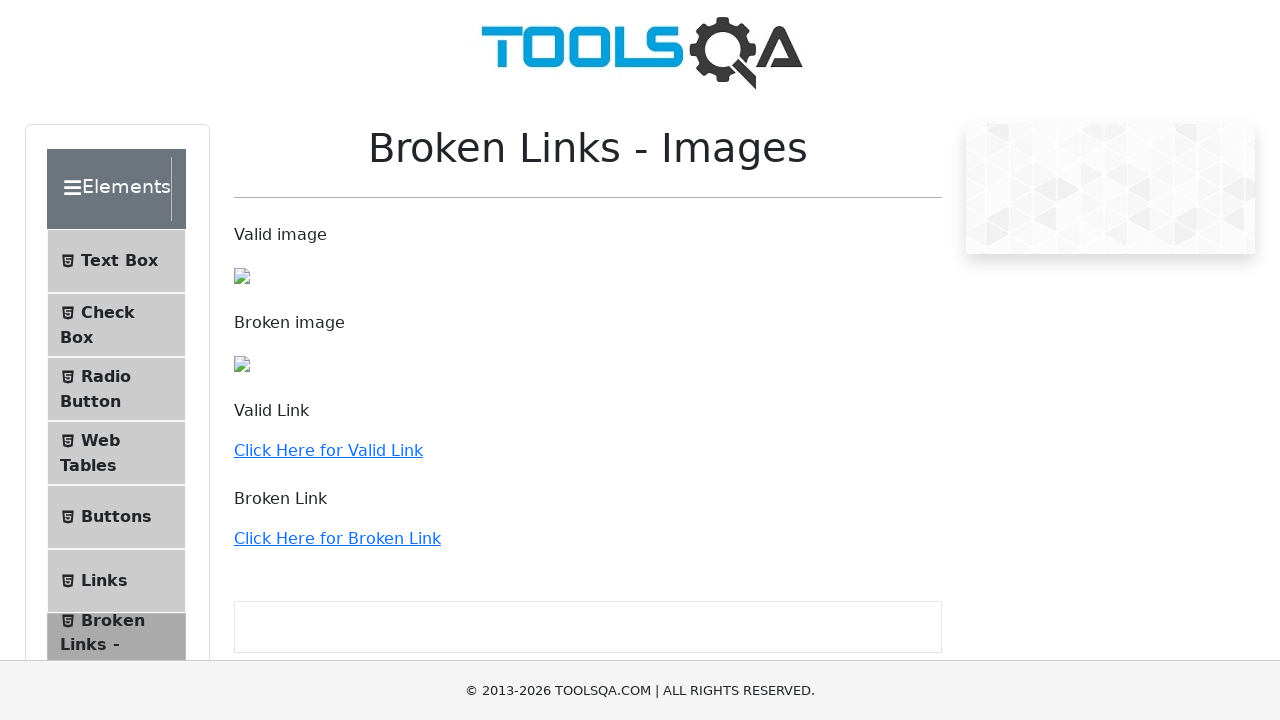

Clicked on 'Click Here for Valid Link' button at (328, 450) on a:has-text('Click Here for Valid Link')
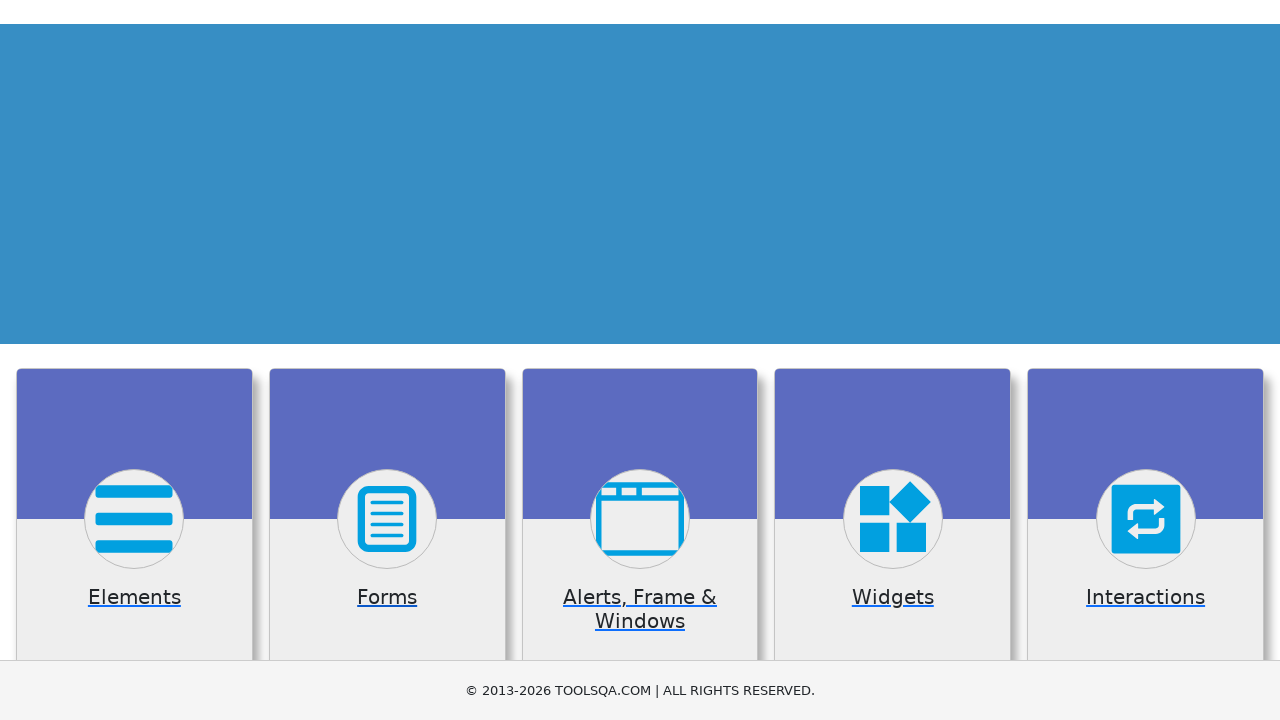

Valid link navigation completed and page loaded
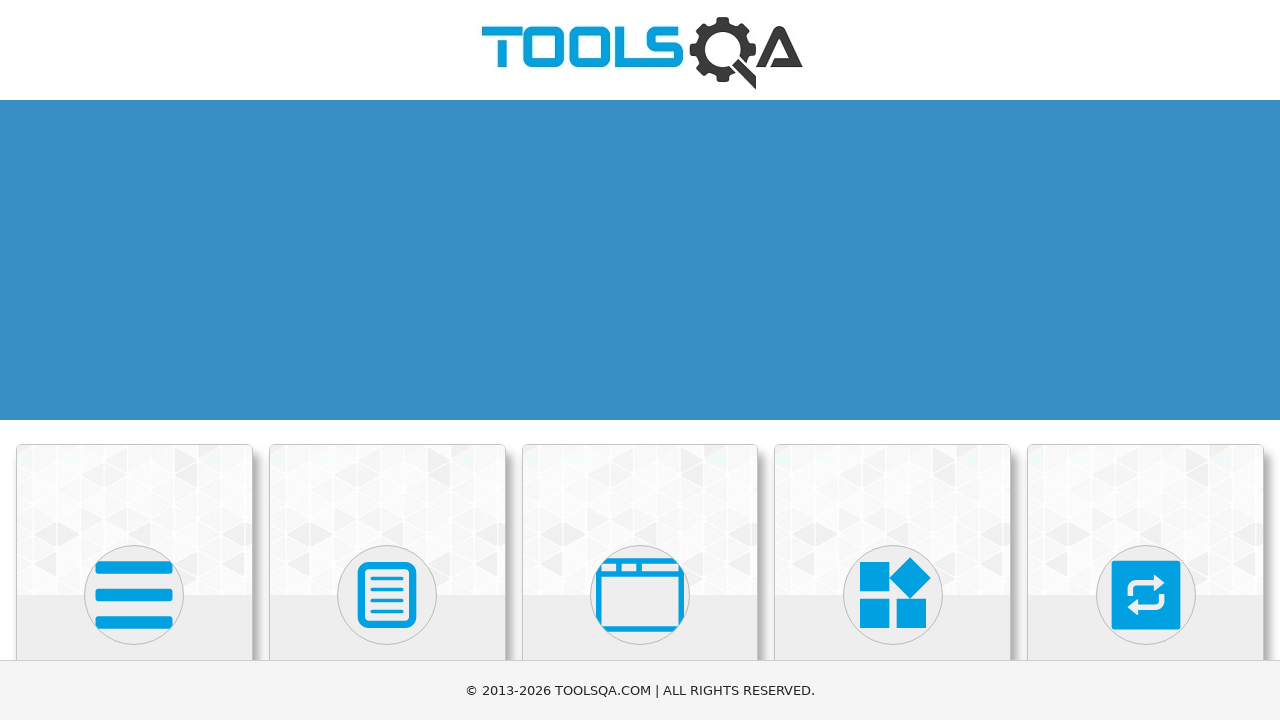

Navigated back to Broken Links - Images page
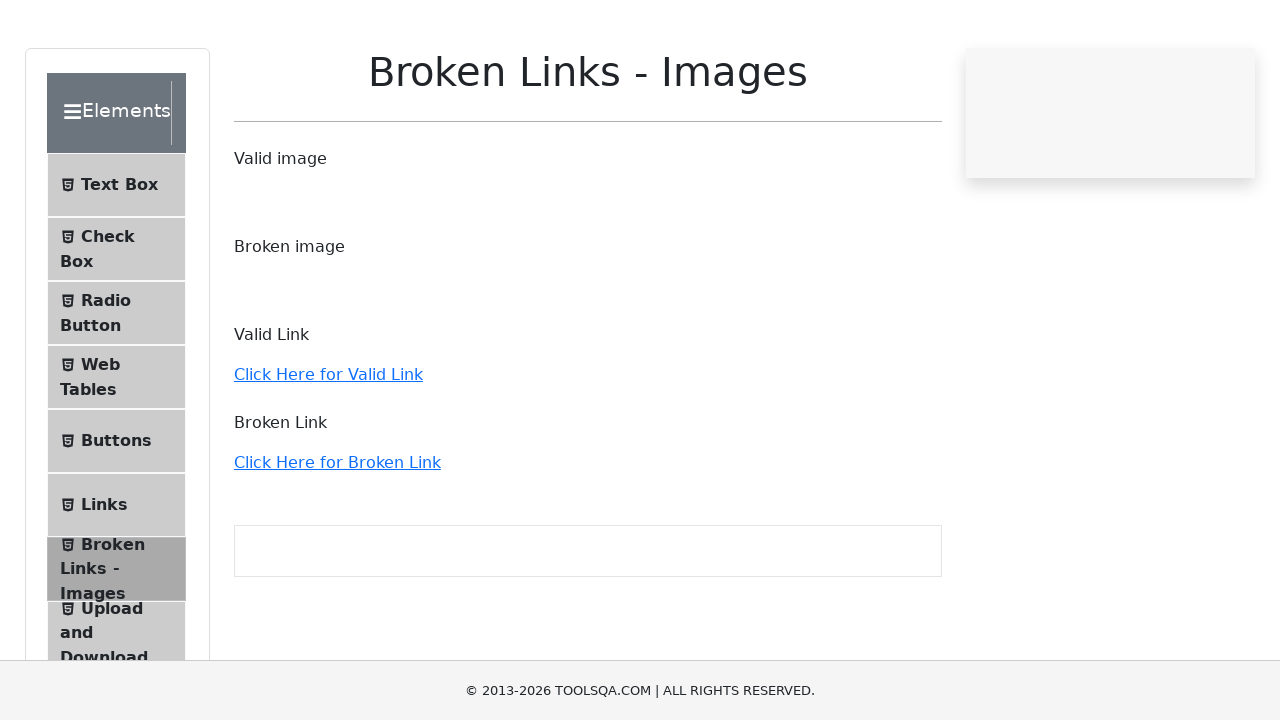

Clicked on 'Click Here for Broken Link' button at (337, 538) on a:has-text('Click Here for Broken Link')
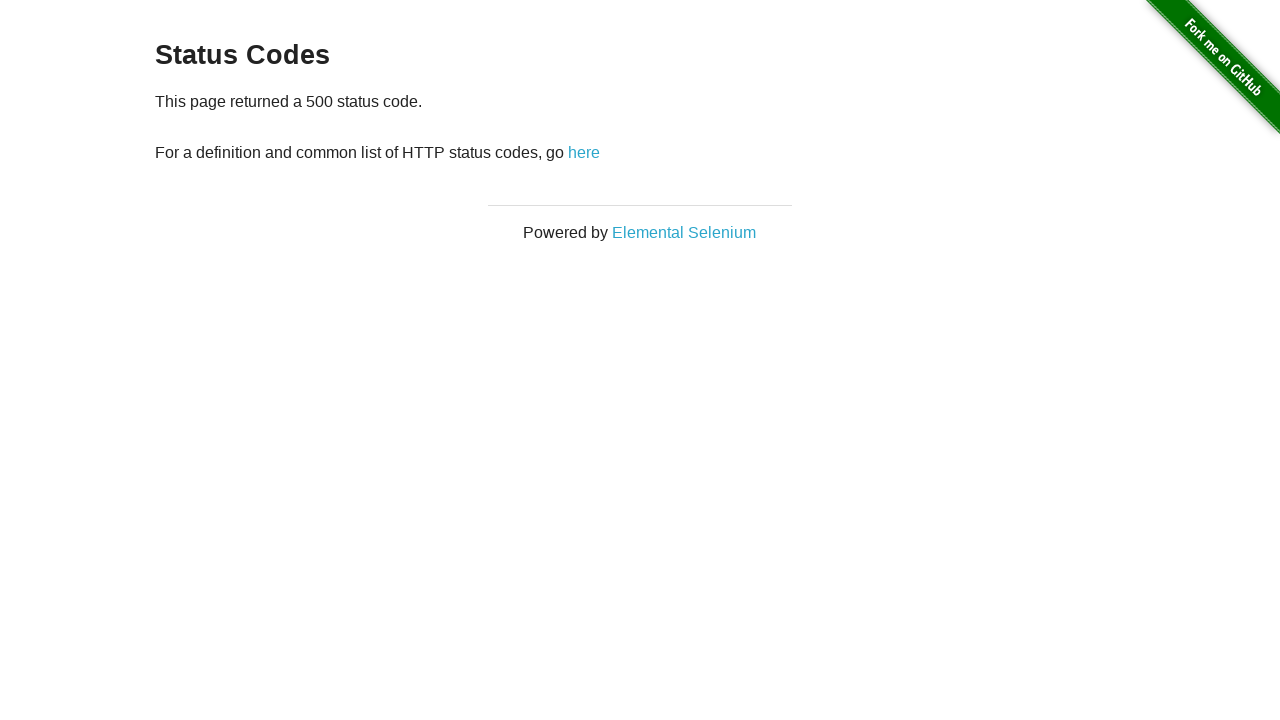

Broken link error page loaded (500 error status)
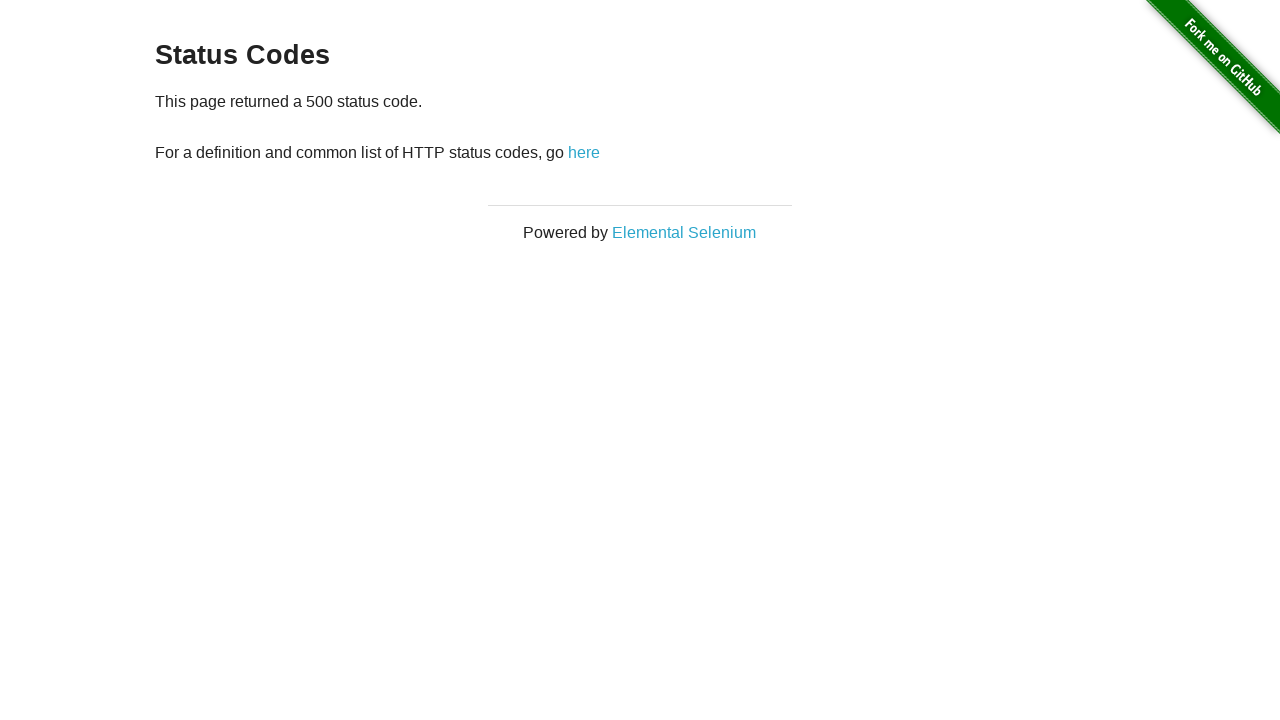

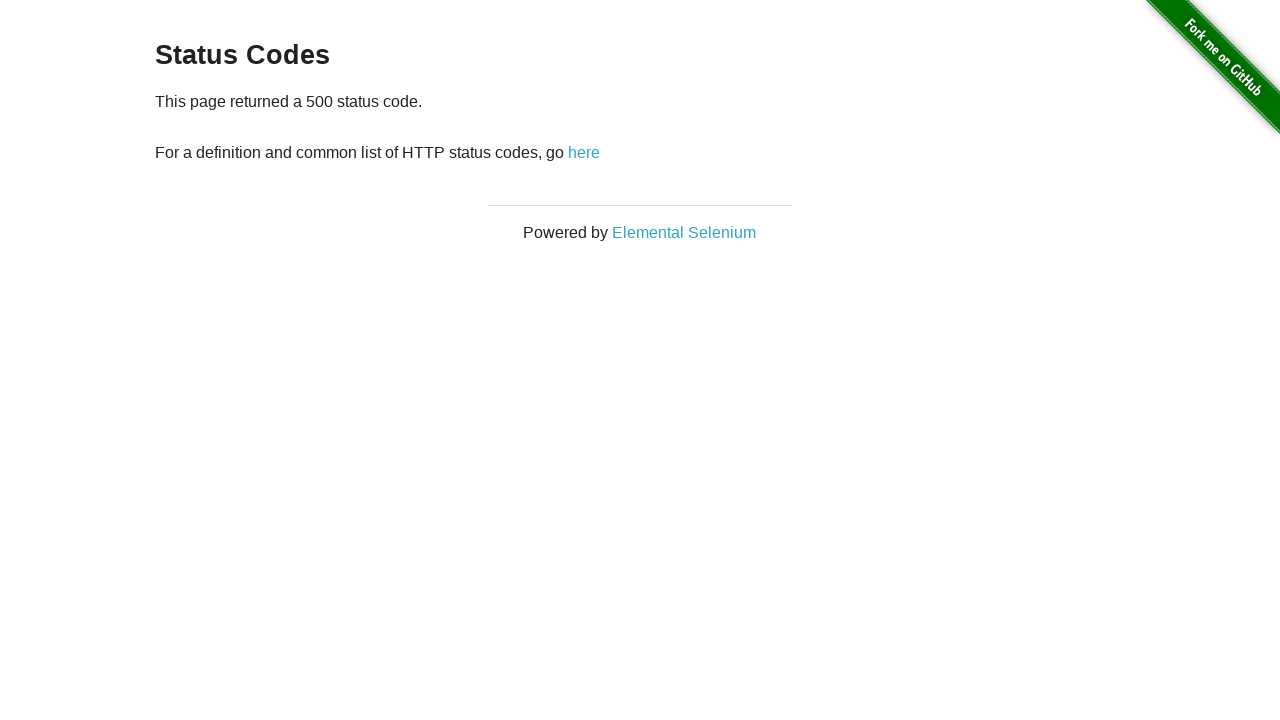